Tests a registration form by filling in first name, last name, and email fields, then submitting and verifying the success message.

Starting URL: http://suninjuly.github.io/registration1.html

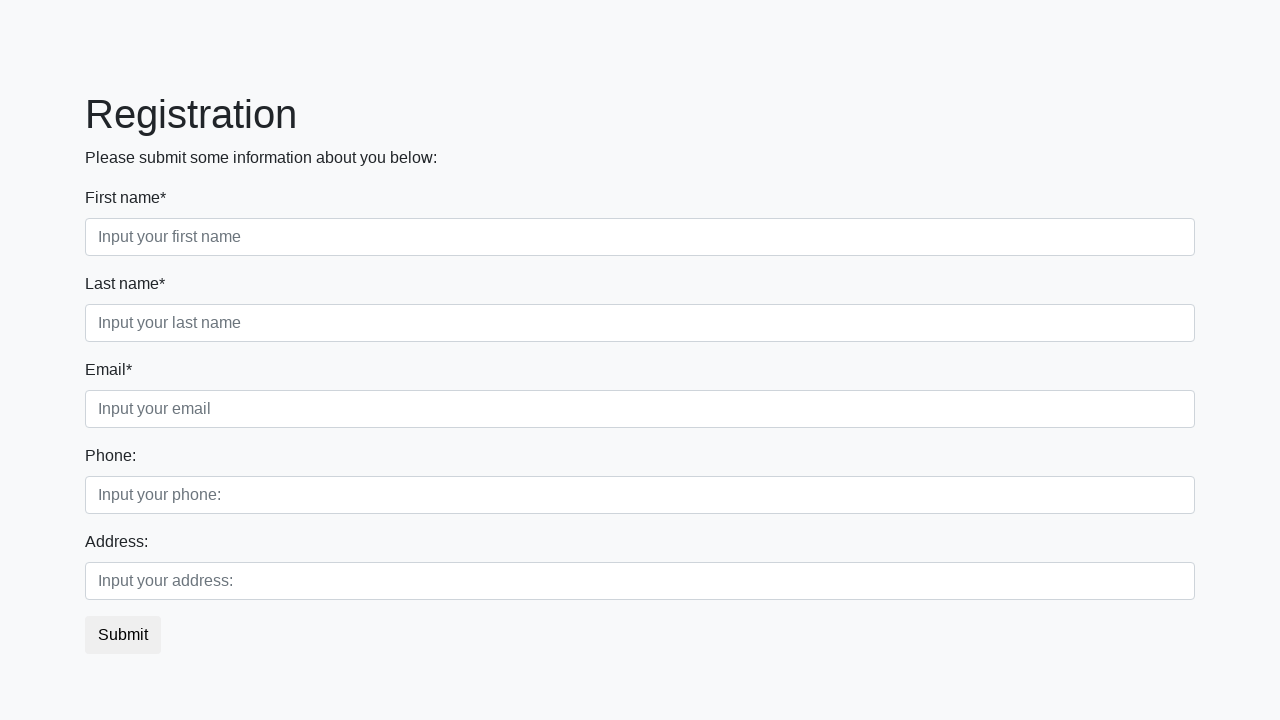

Filled first name field with 'Elena' on input[placeholder="Input your first name"]
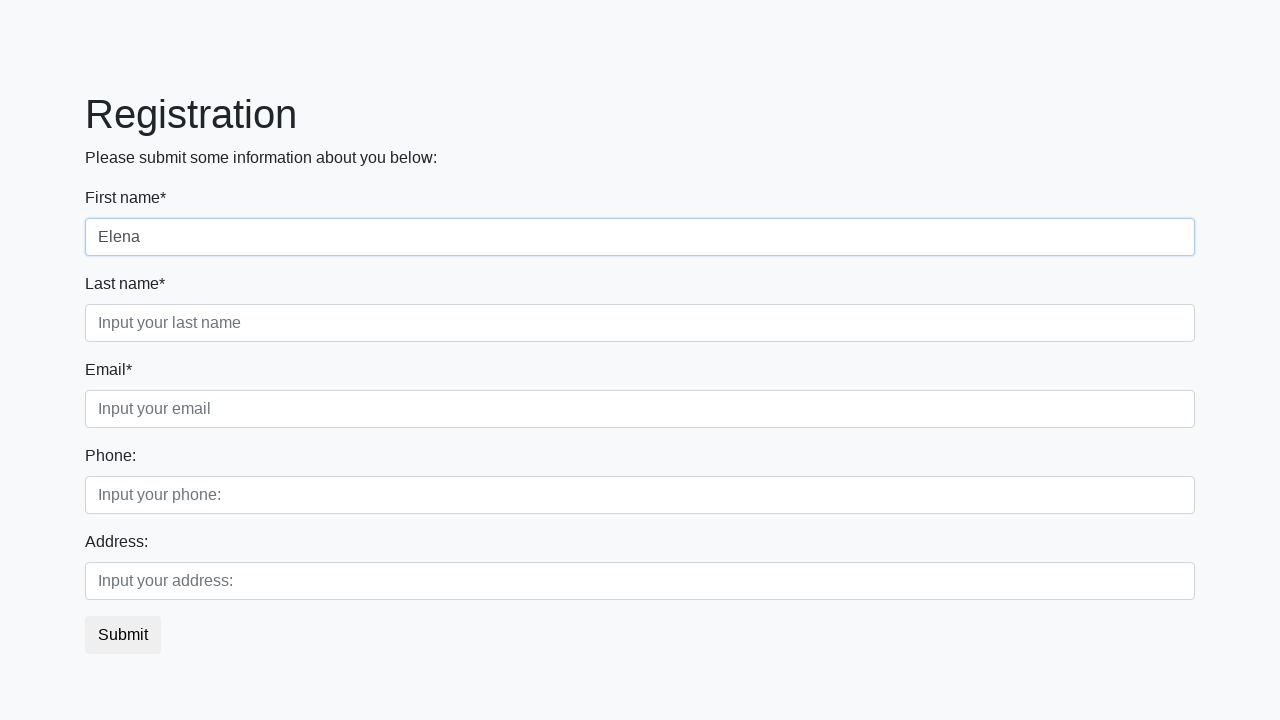

Filled last name field with 'Rodriguez' on input[placeholder="Input your last name"]
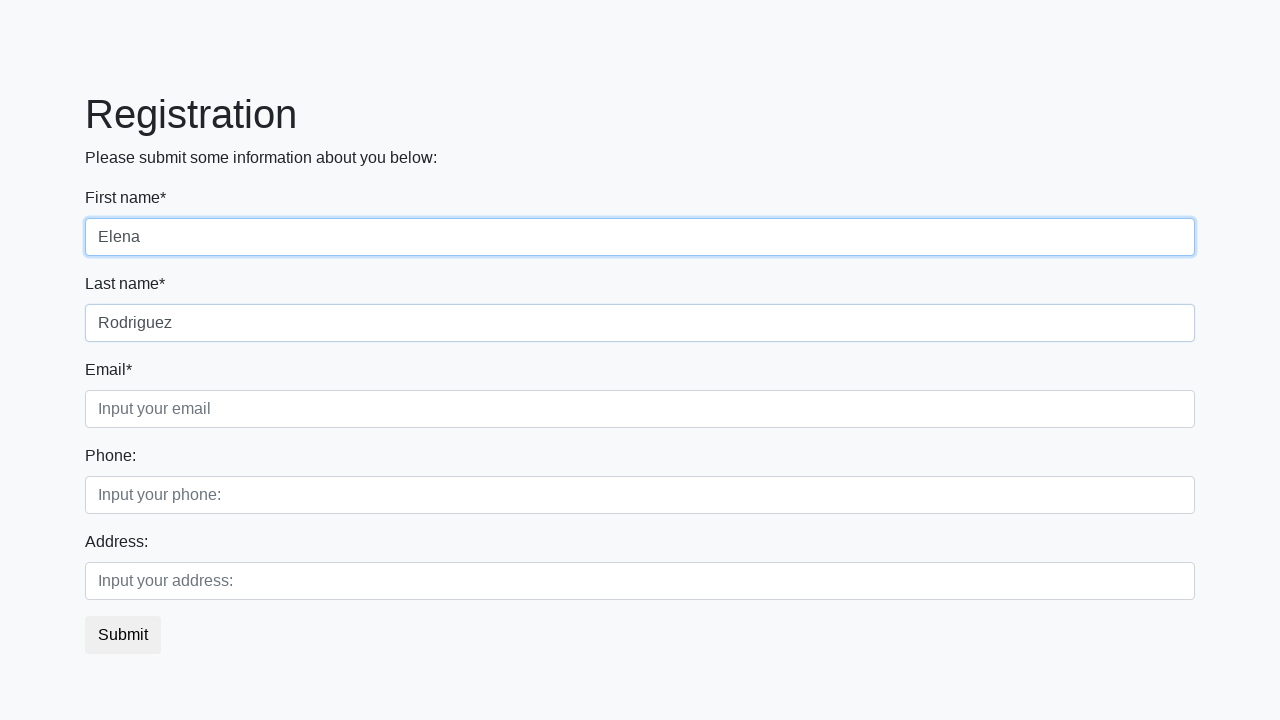

Filled email field with 'elena.rodriguez@example.com' on input[placeholder="Input your email"]
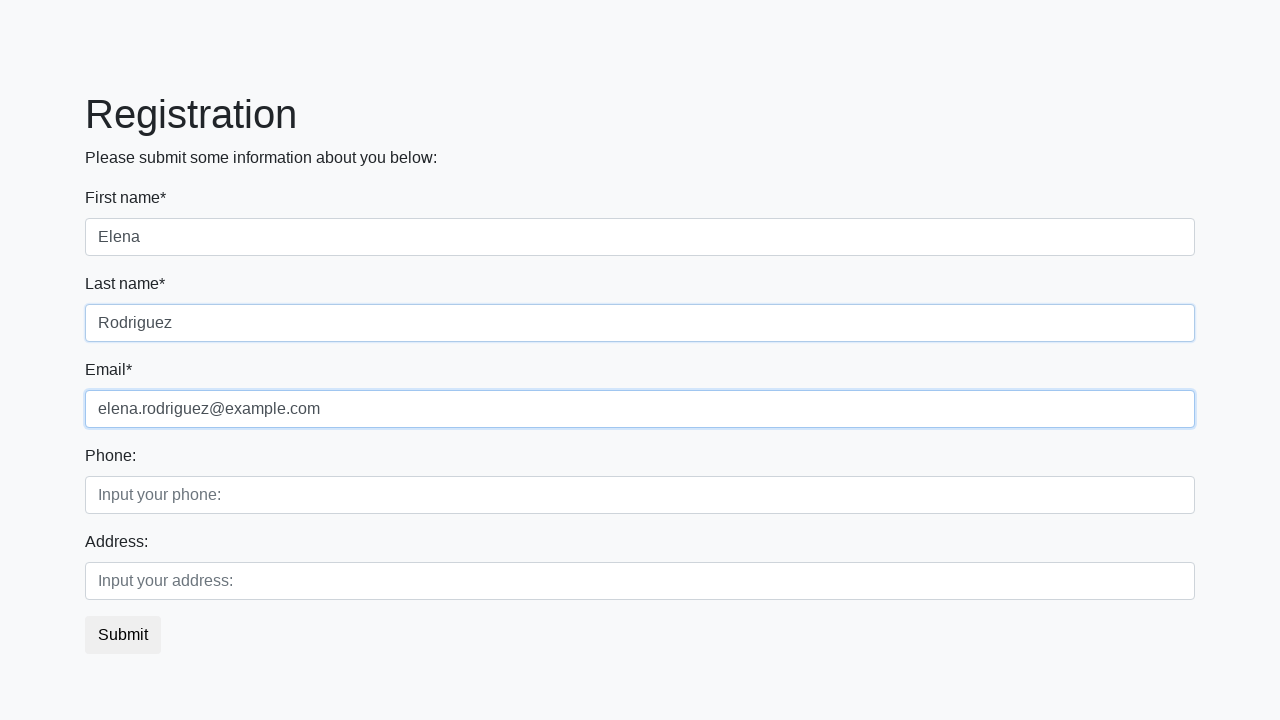

Clicked submit button to register at (123, 635) on button.btn
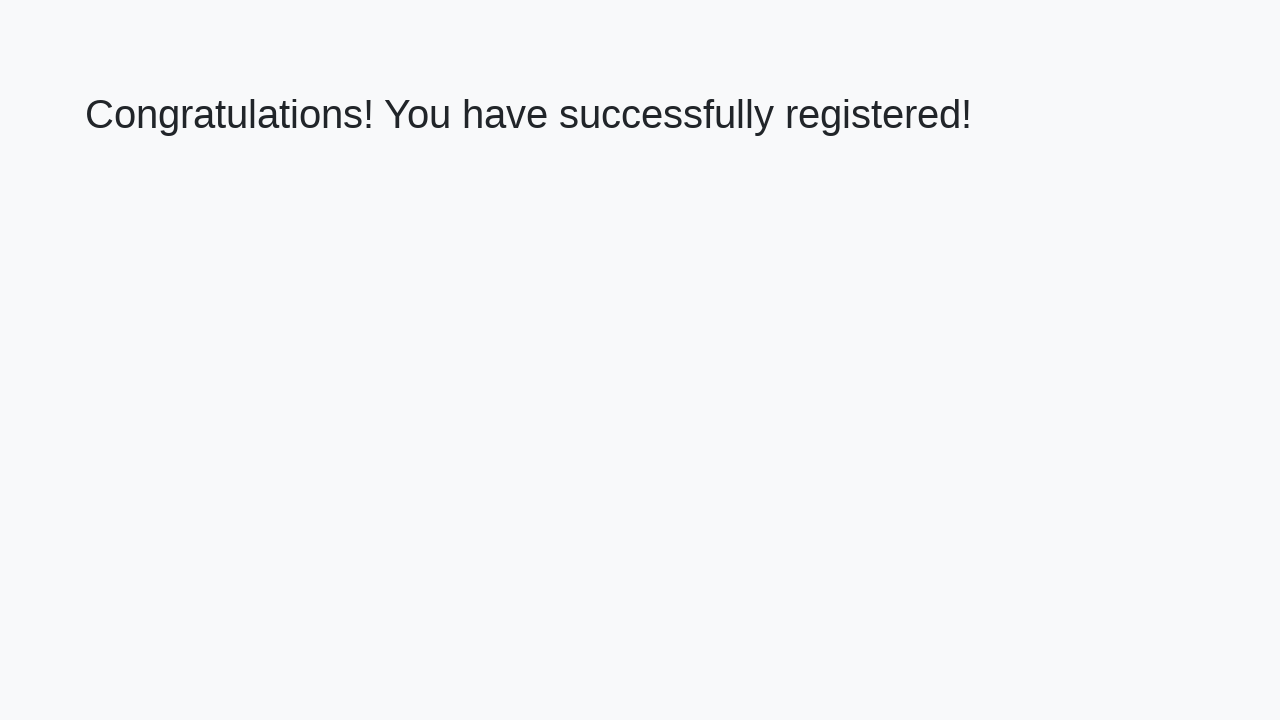

Success message heading loaded
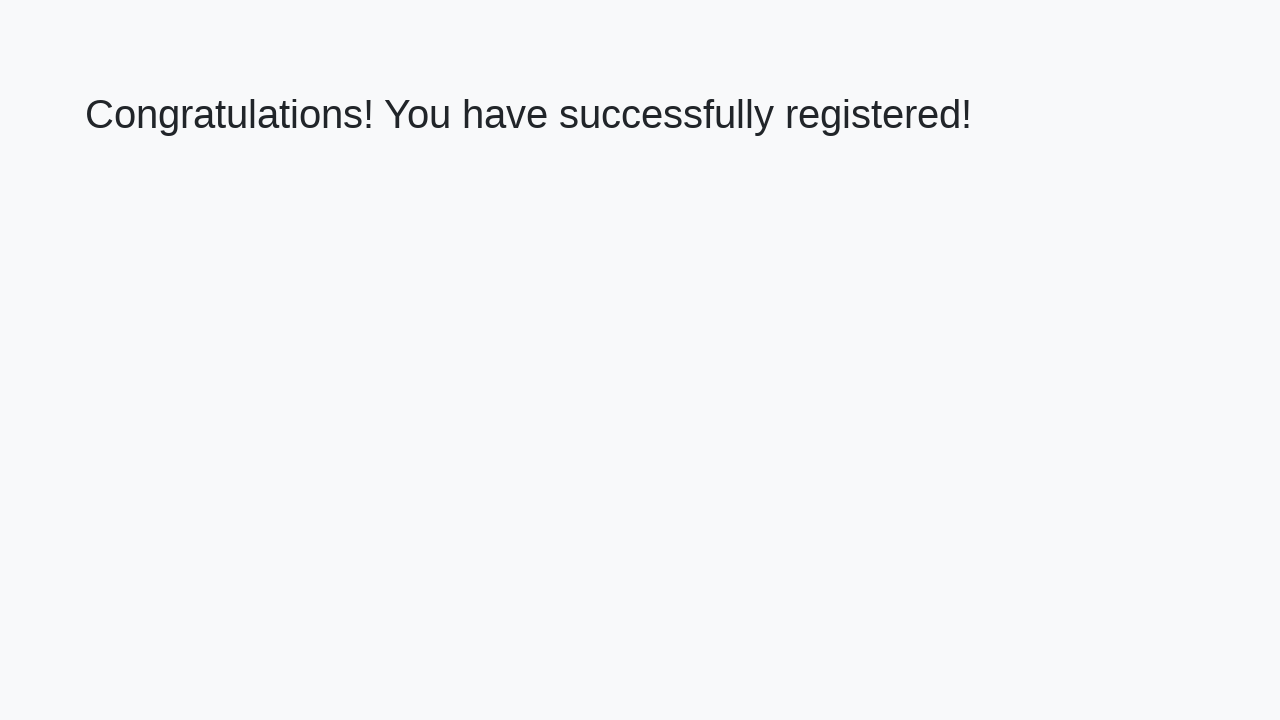

Retrieved success message text
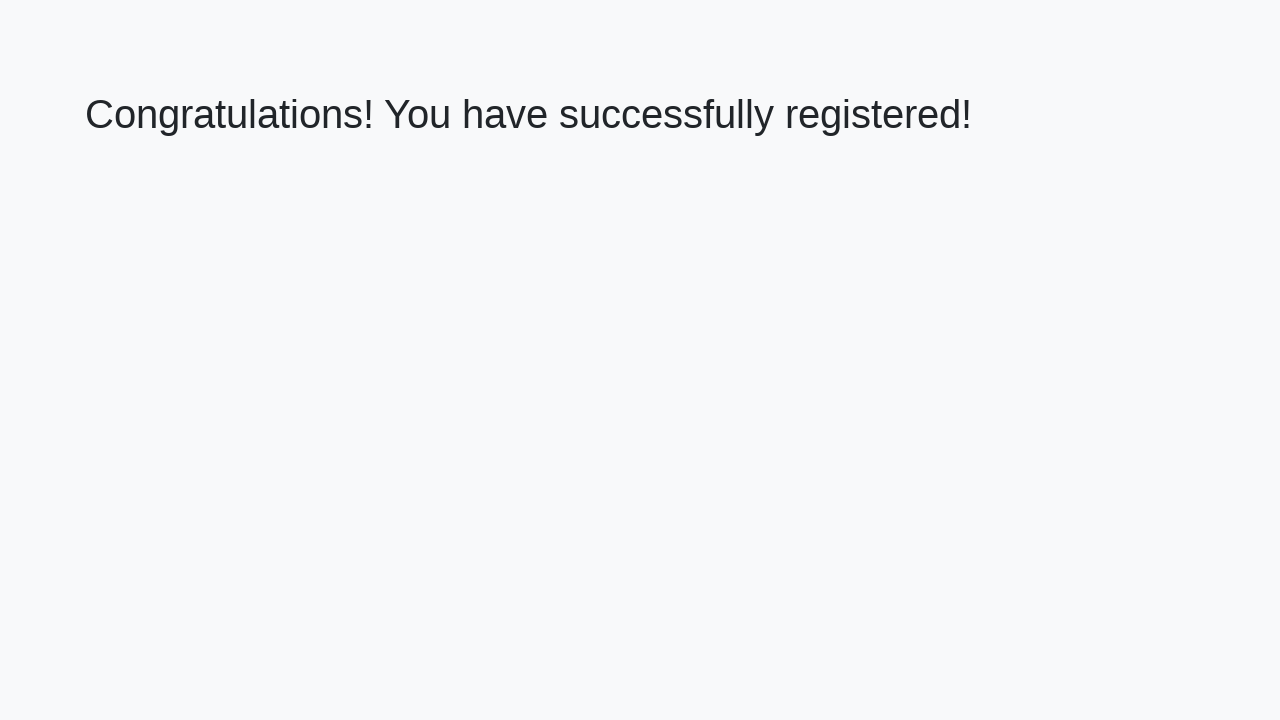

Verified success message: 'Congratulations! You have successfully registered!'
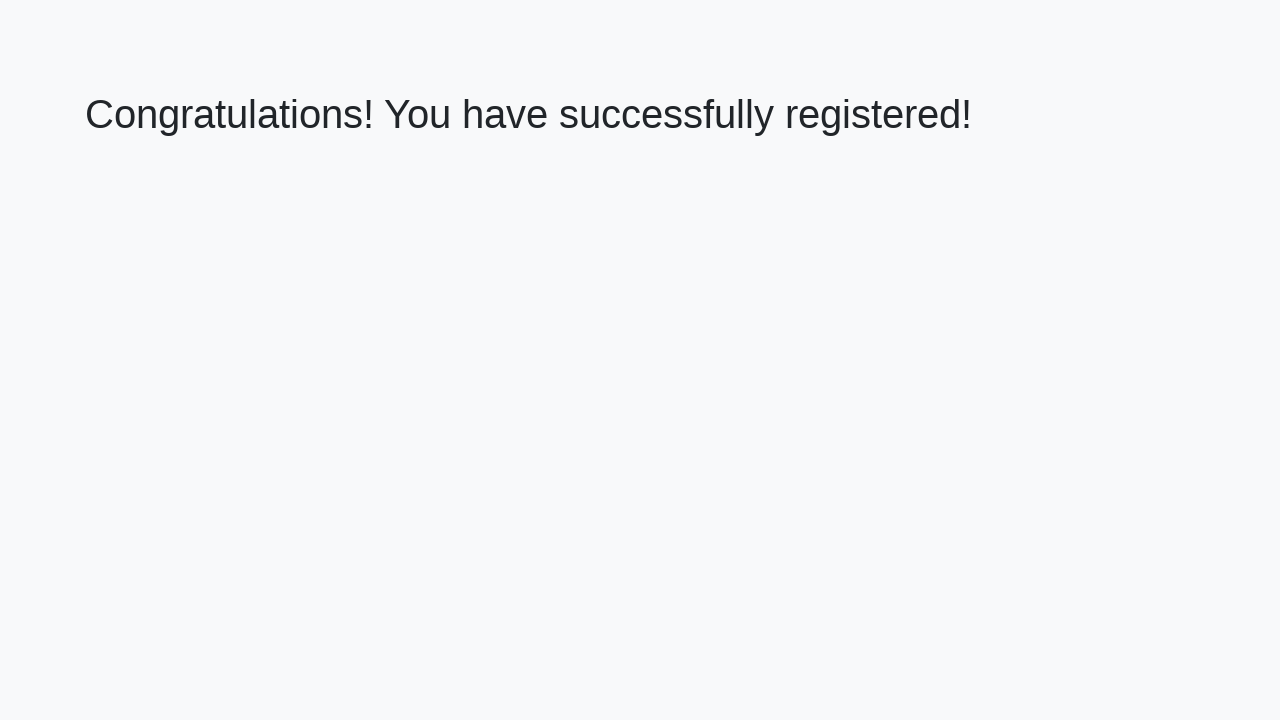

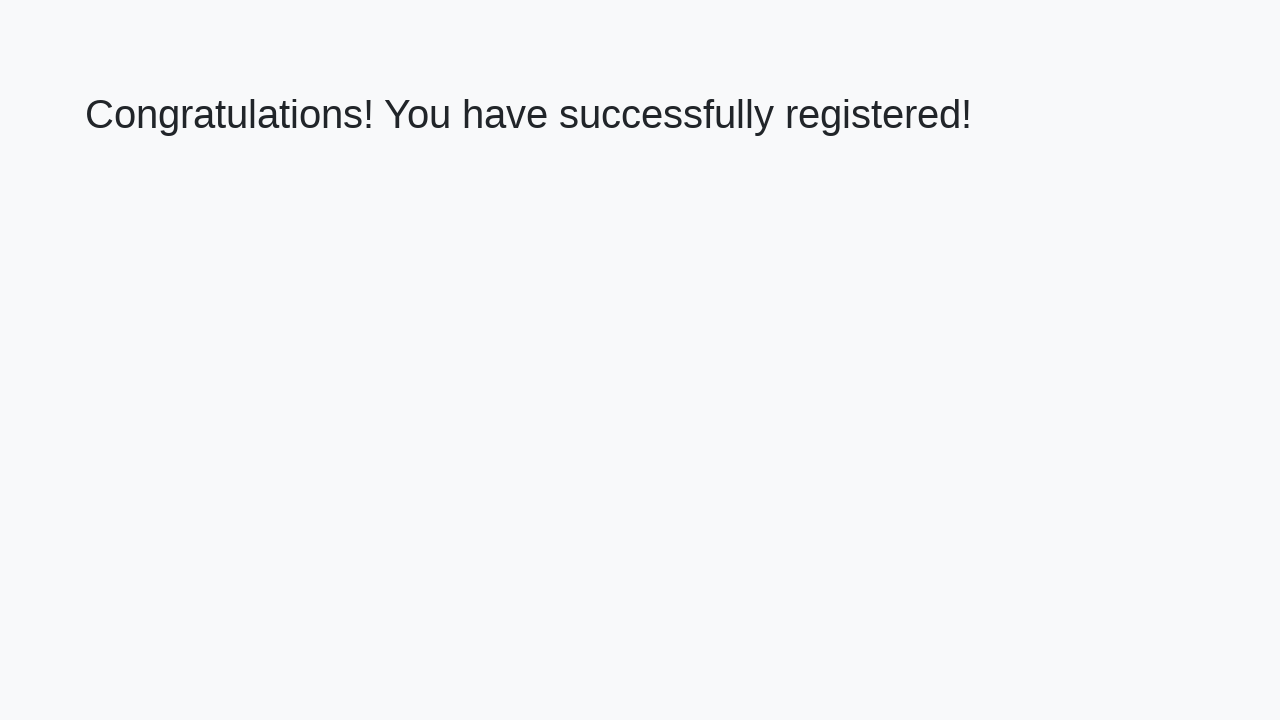